Tests handling of JavaScript alert box by entering text, triggering an alert, and accepting it

Starting URL: https://rahulshettyacademy.com/AutomationPractice/

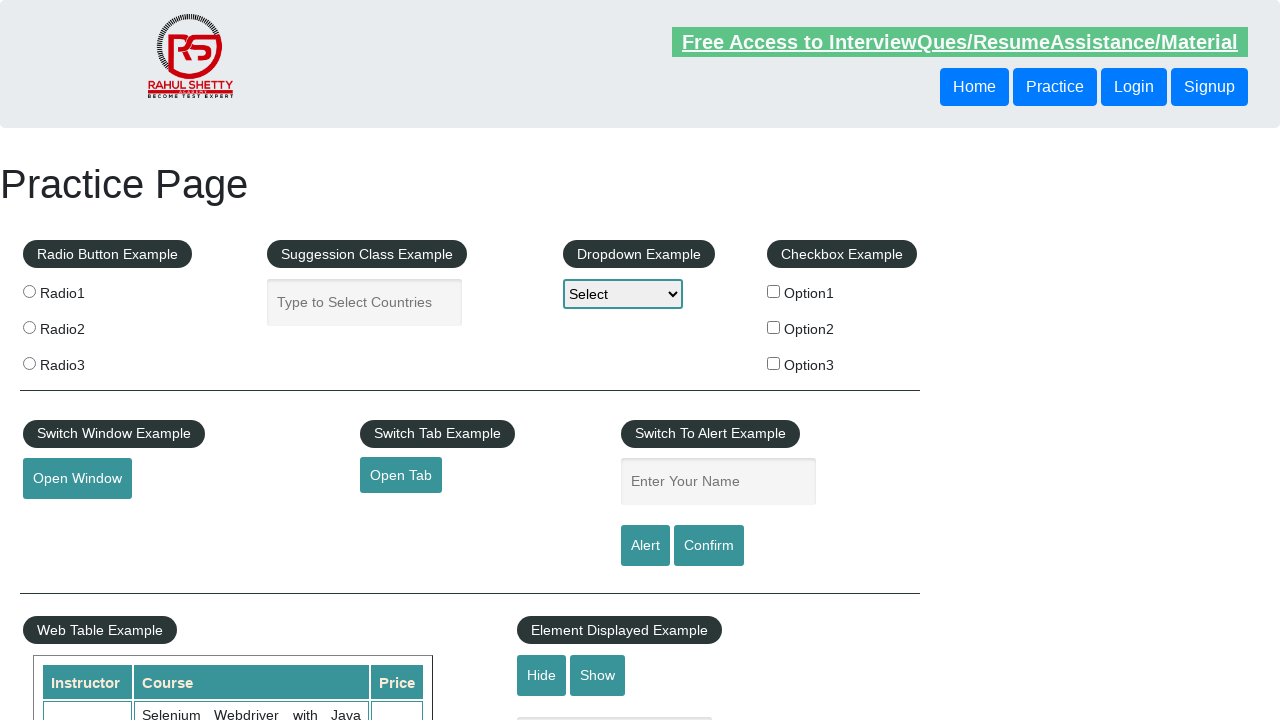

Filled name field with 'option3' on input#name
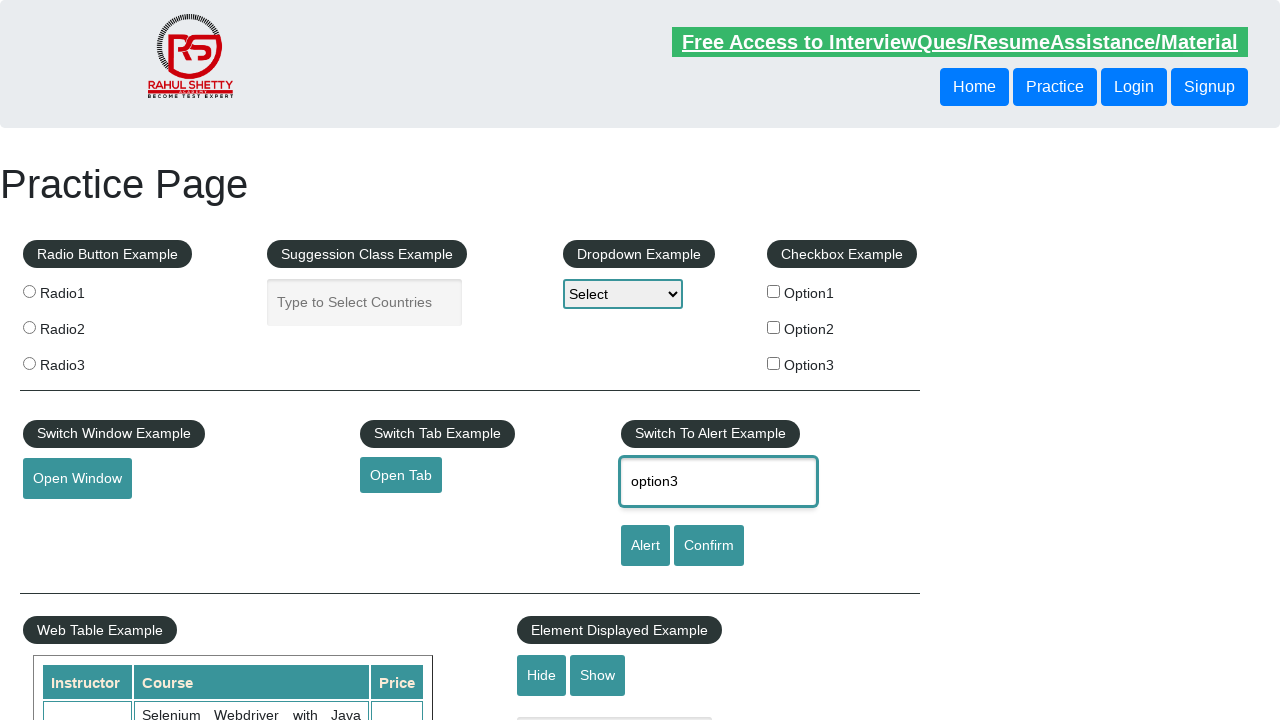

Clicked button to trigger JavaScript alert box at (645, 546) on input.btn-style:nth-child(4)
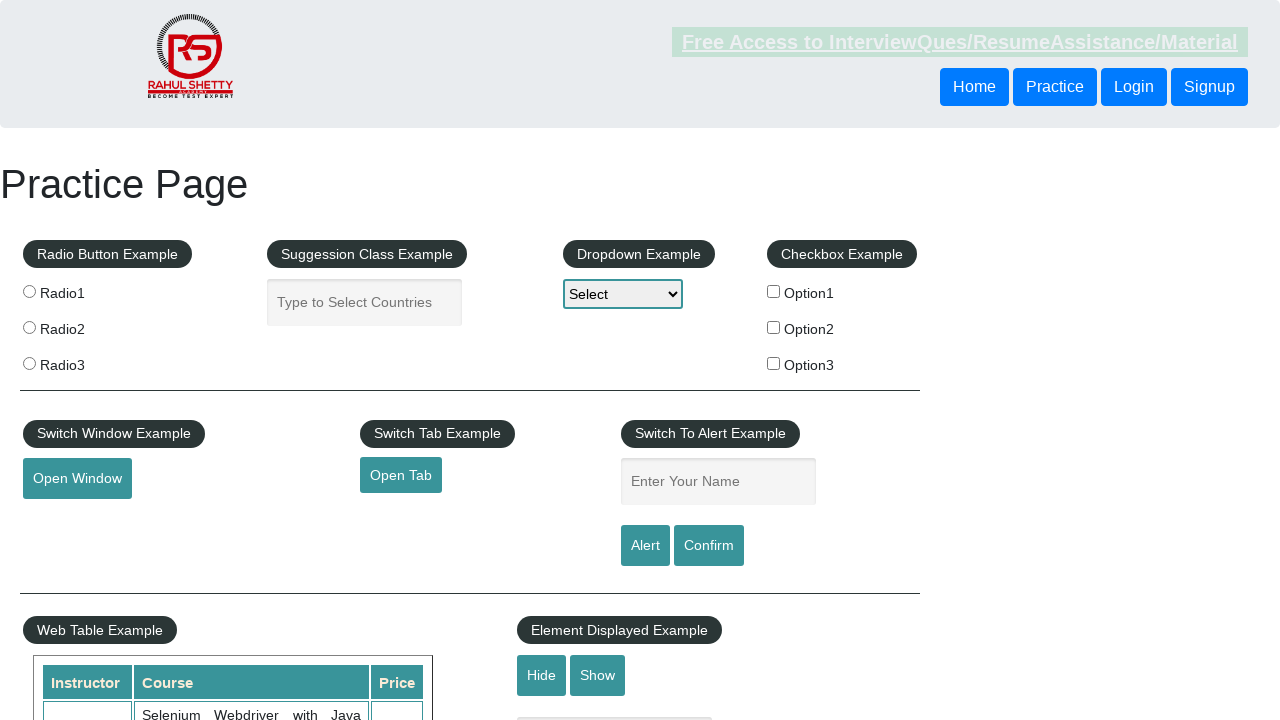

Set up handler to accept alert dialog
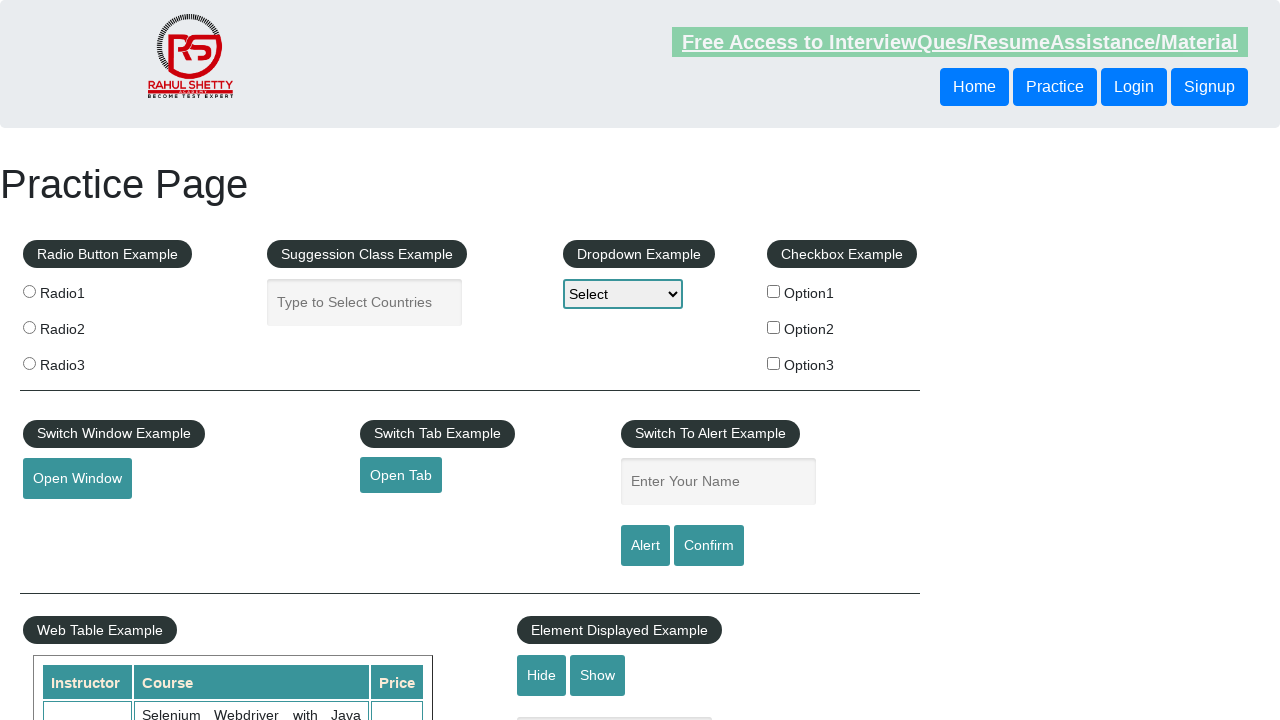

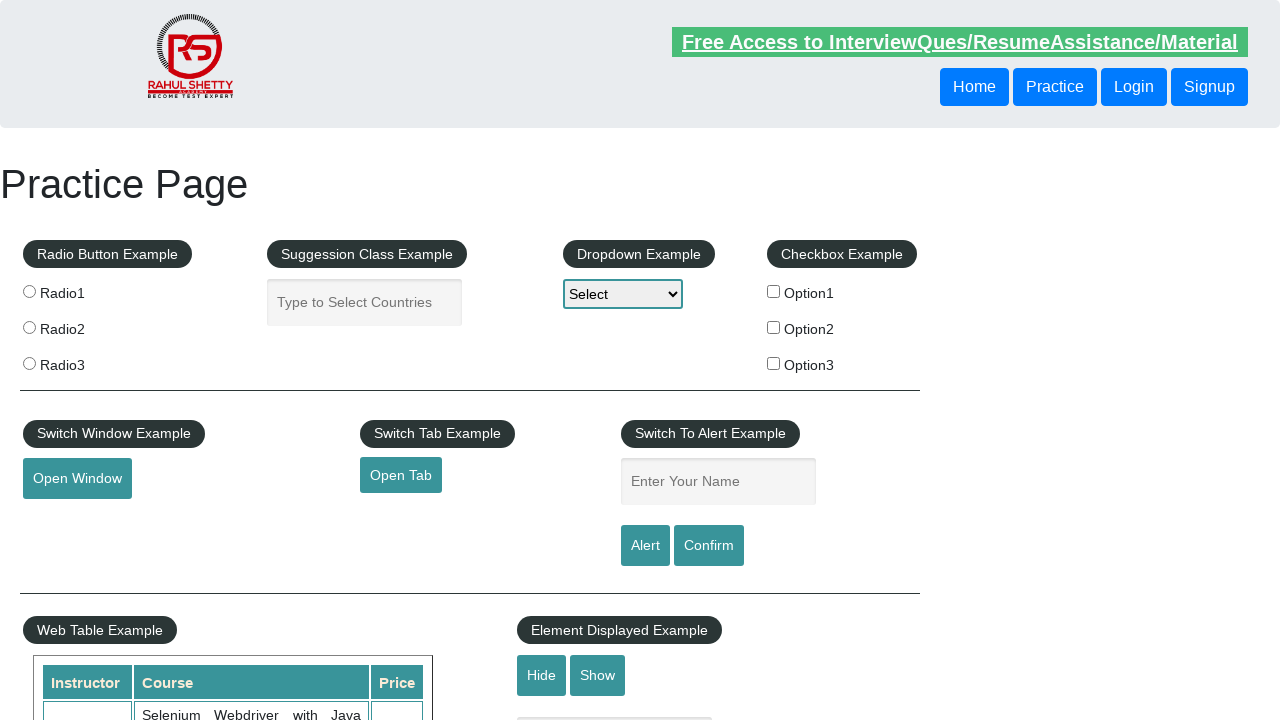